Tests the demoblaze e-commerce site by verifying that category navigation elements (CATEGORIES, Phones, Laptops, Monitors) are displayed and enabled in the sidebar.

Starting URL: https://www.demoblaze.com/

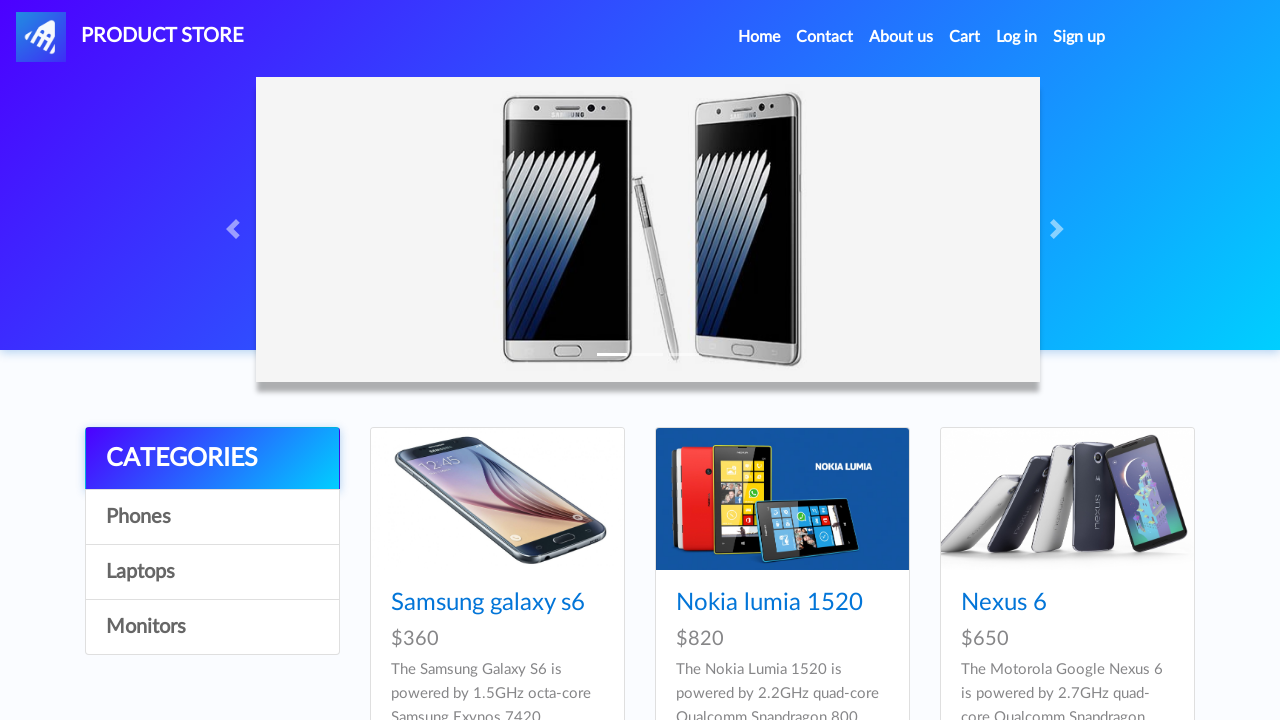

Waited for category list to be visible
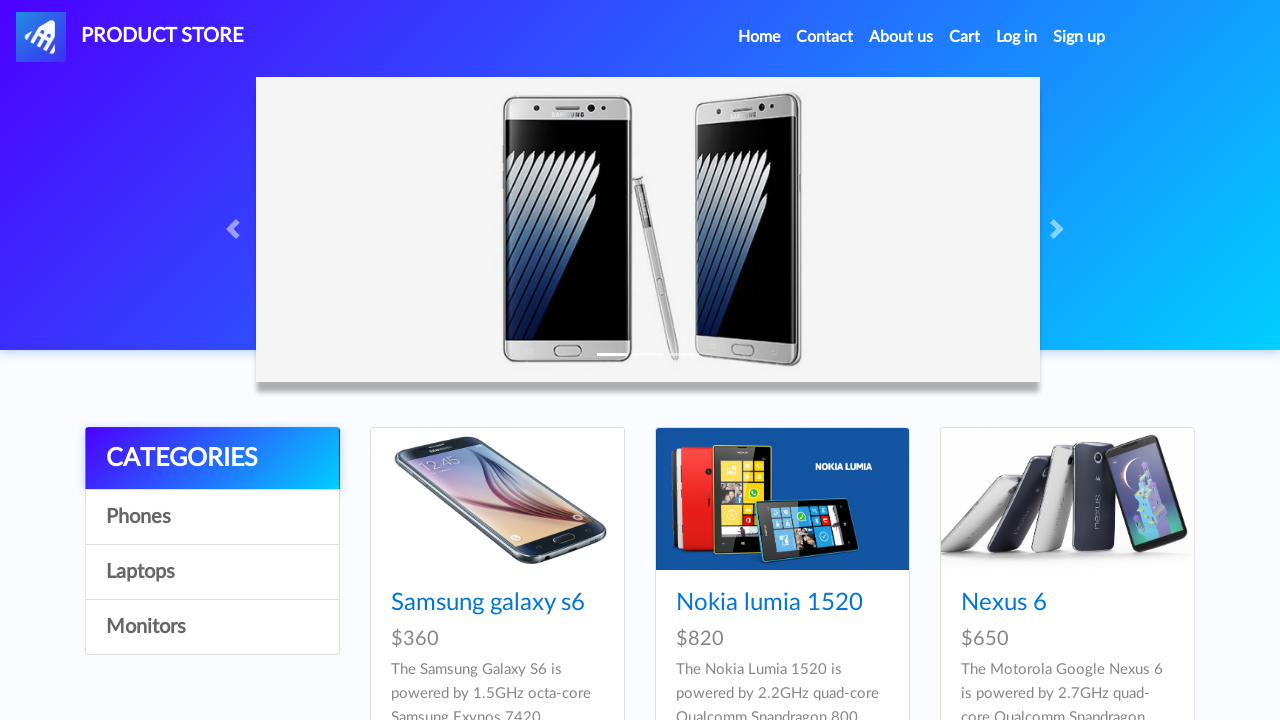

Retrieved all category elements from sidebar
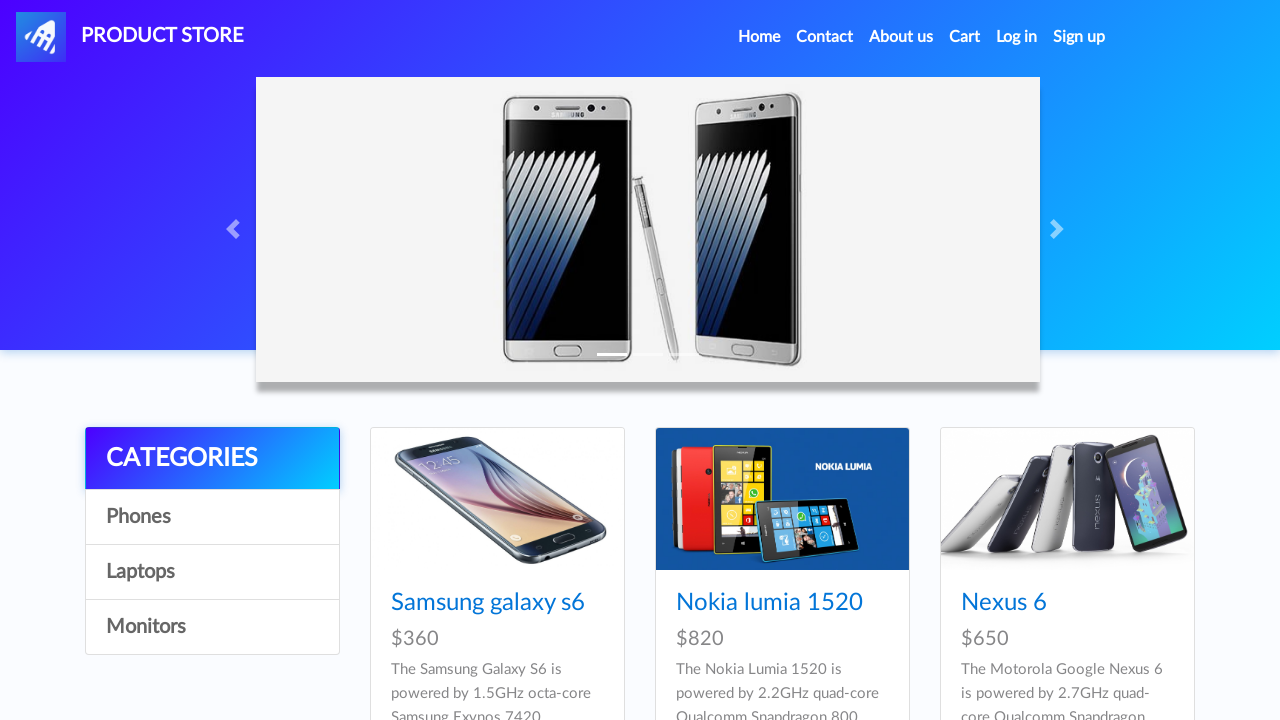

Category 'CATEGORIES' is visible
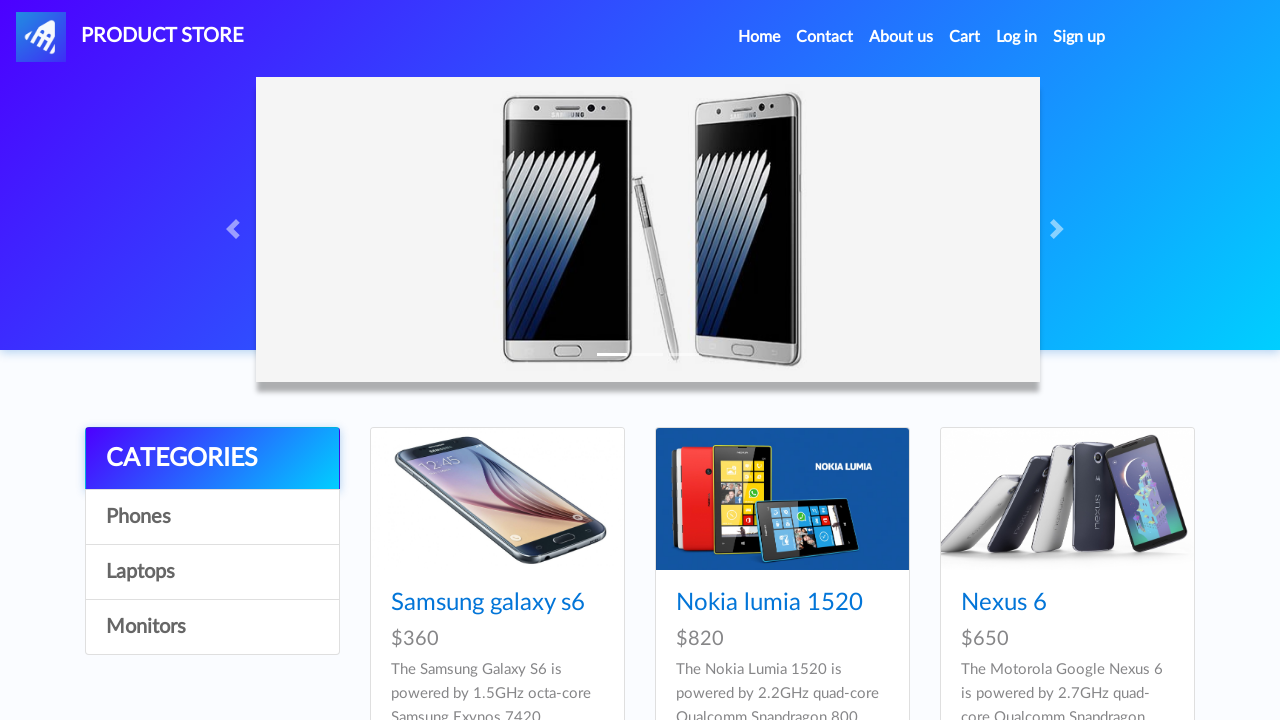

Category 'Phones' is visible
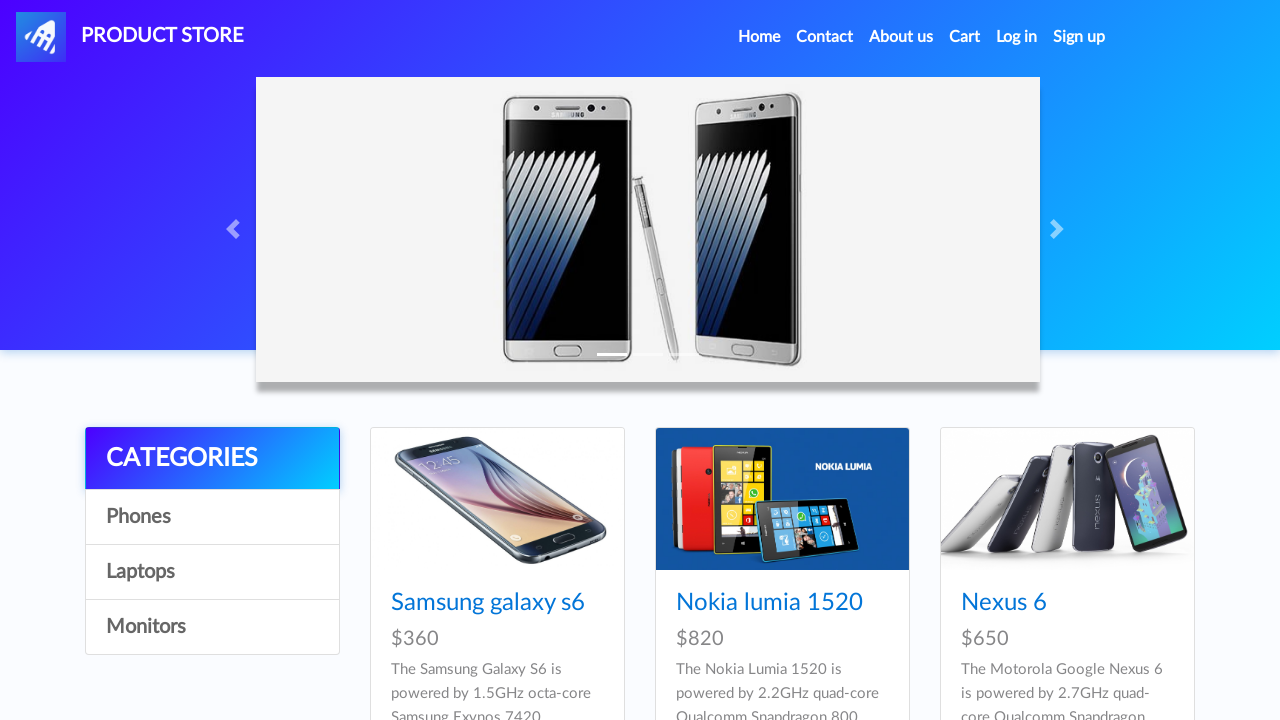

Clicked on category 'Phones' at (212, 517) on .list-group > a >> nth=1
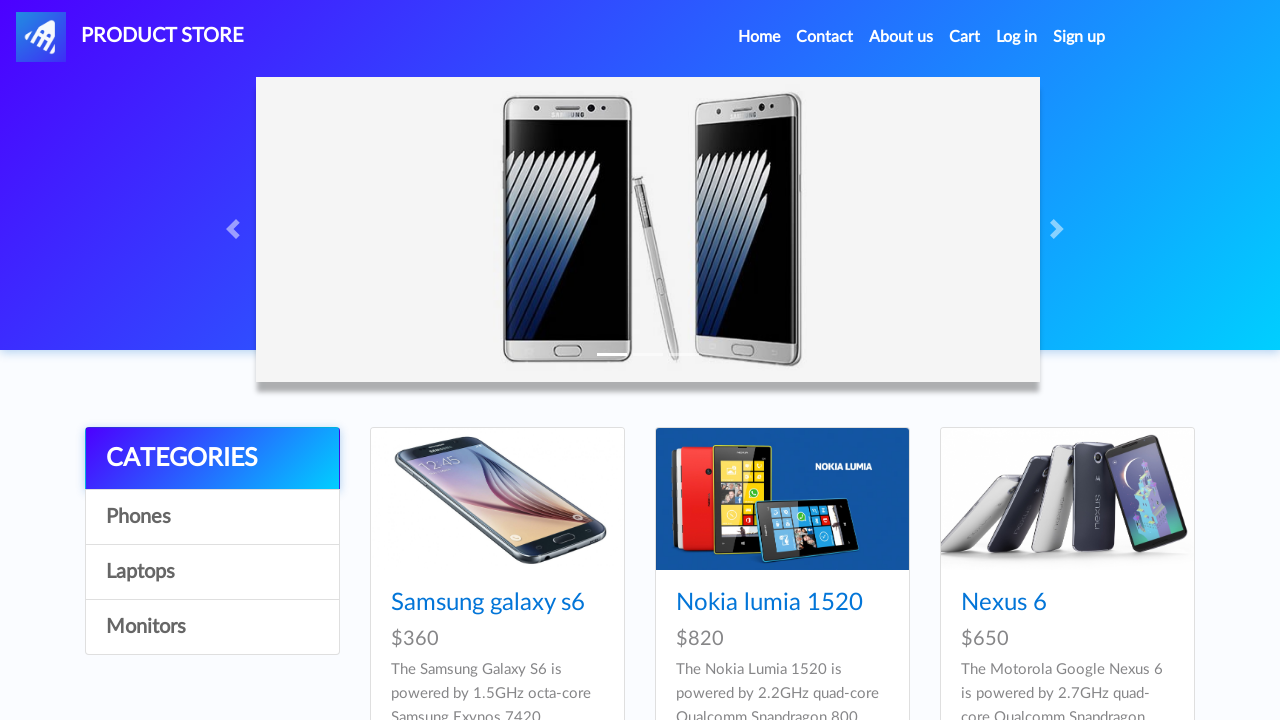

Waited for navigation/filtering after clicking 'Phones'
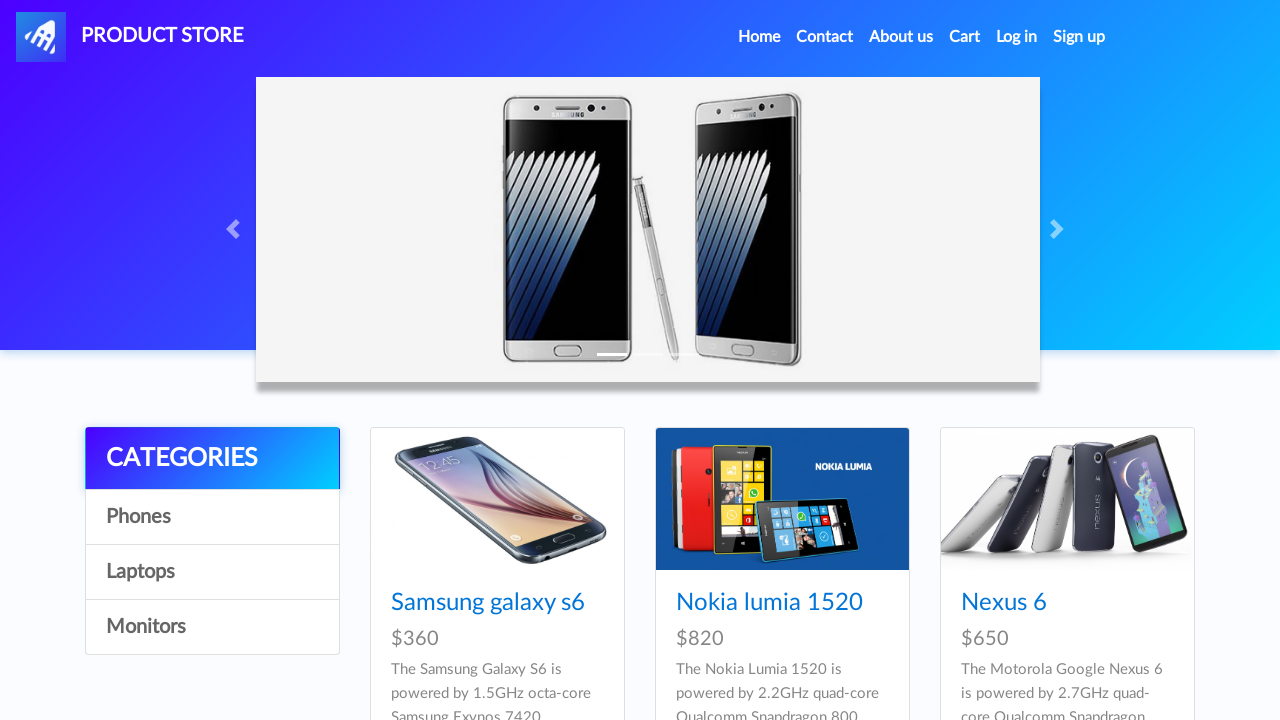

Navigated back to main page
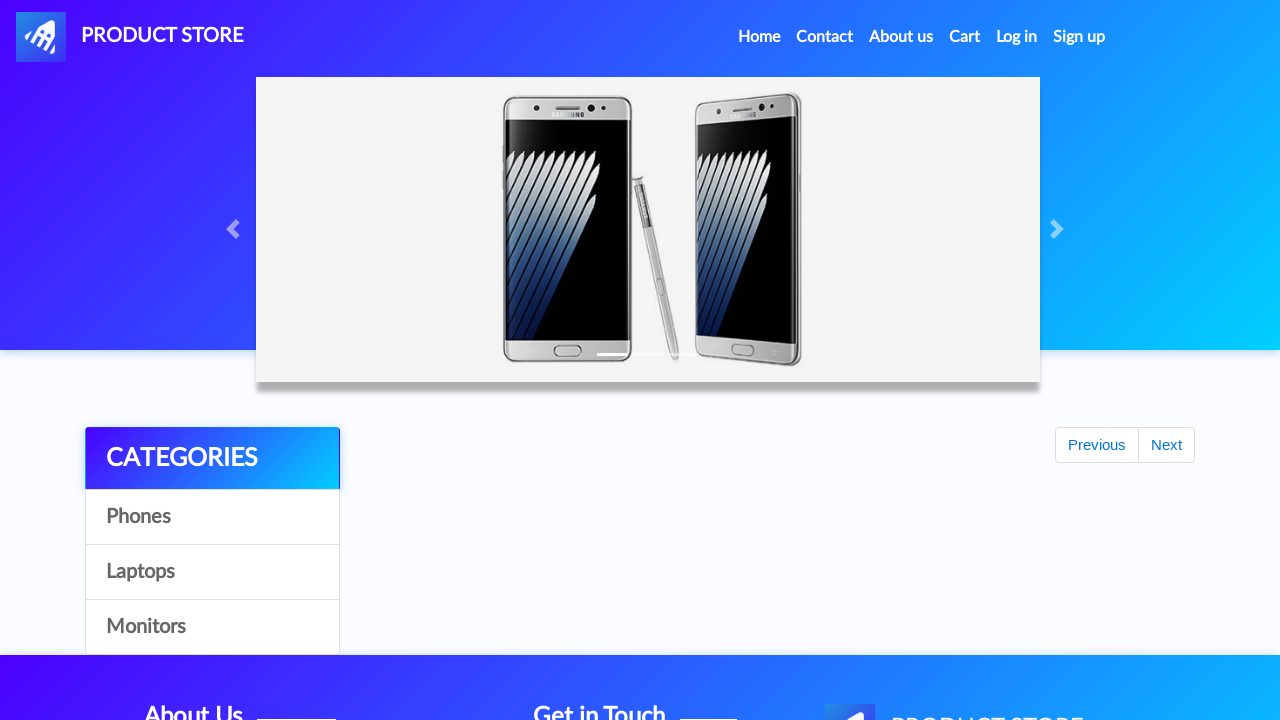

Waited for category list to reload
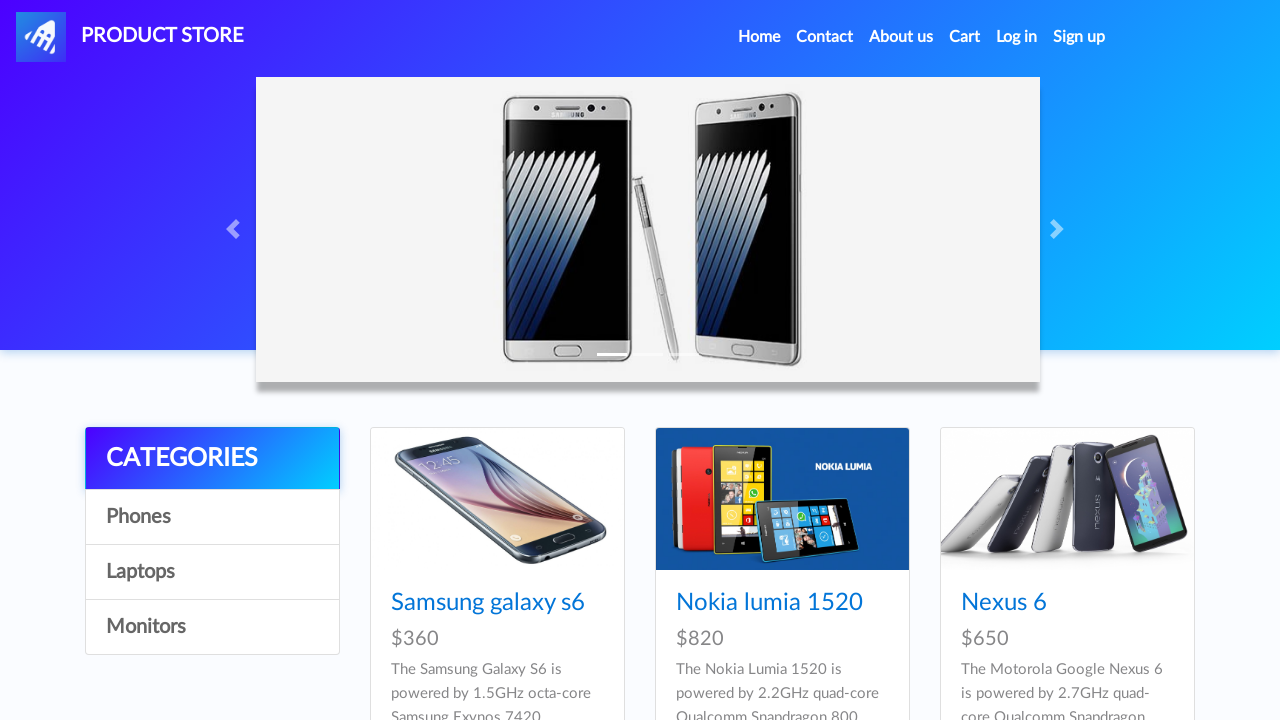

Re-retrieved all category elements from sidebar
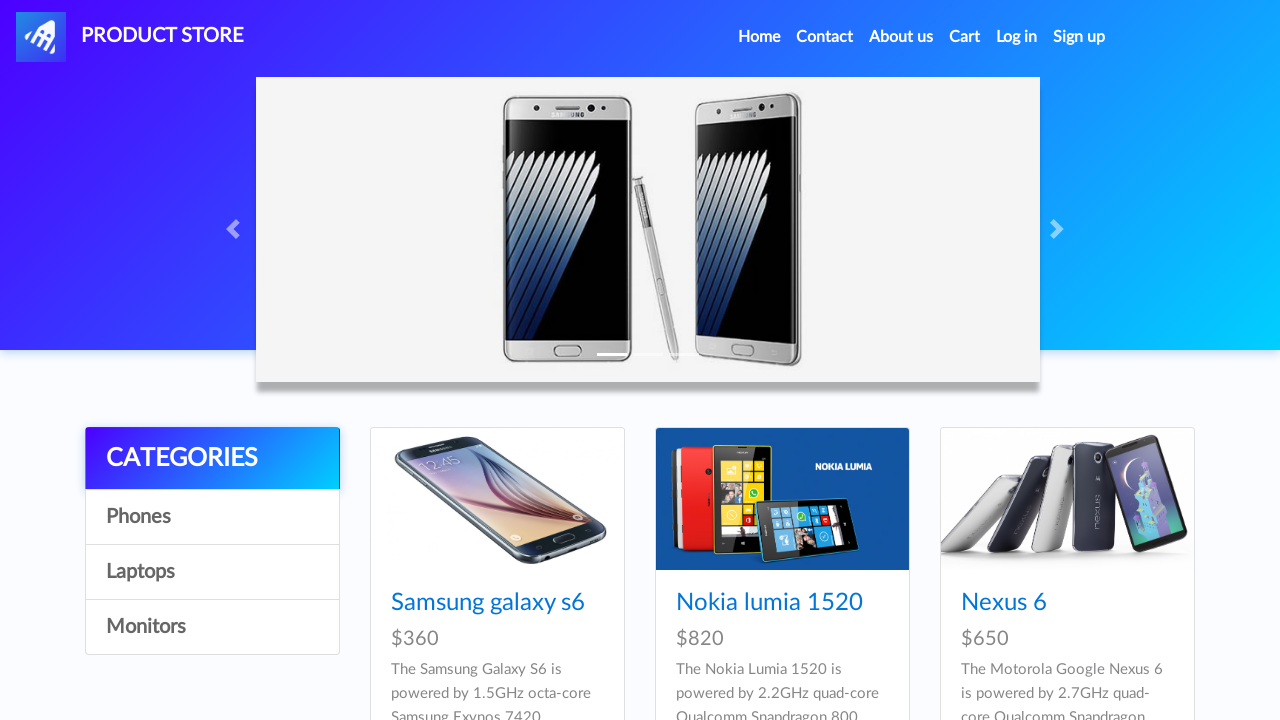

Category 'Laptops' is visible
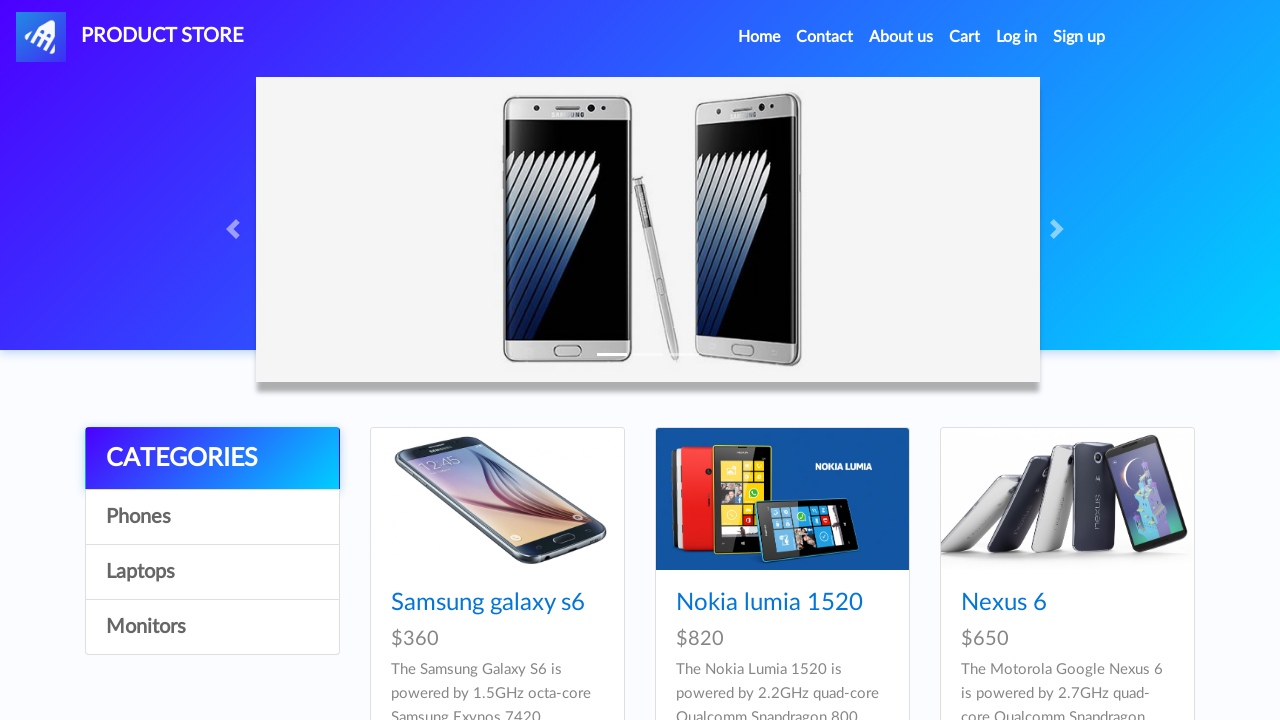

Clicked on category 'Laptops' at (212, 572) on .list-group > a >> nth=2
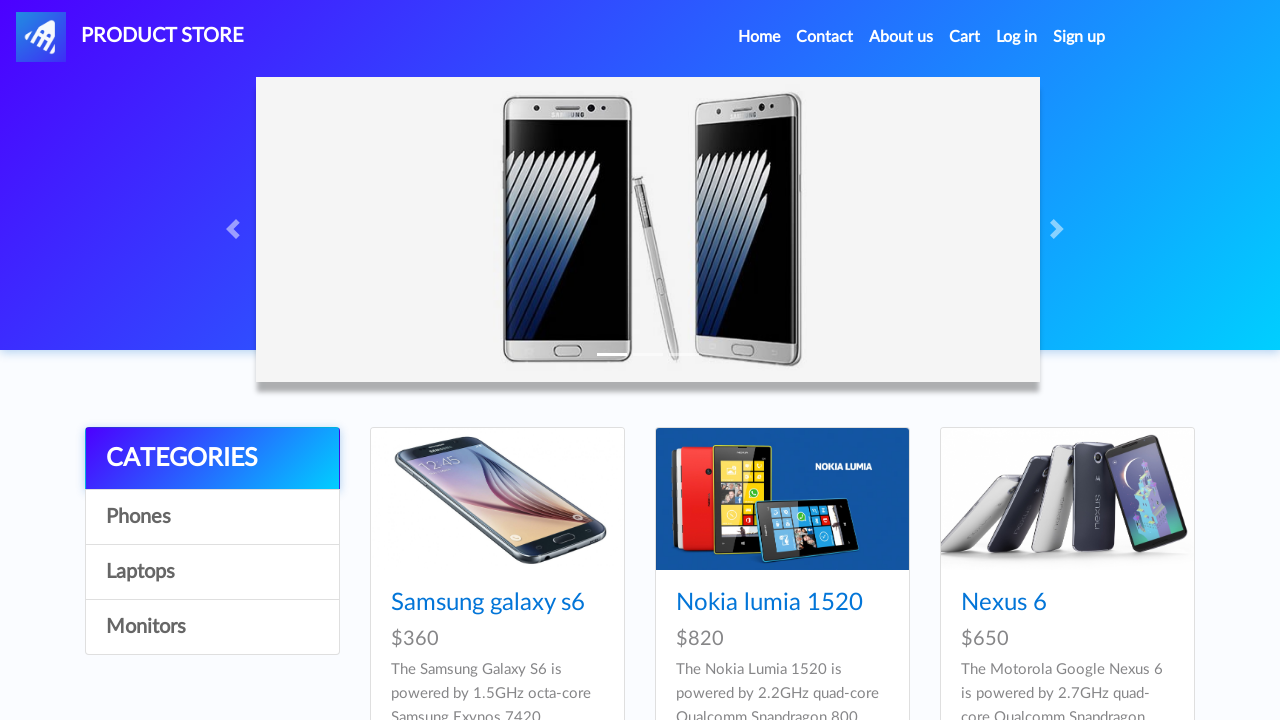

Waited for navigation/filtering after clicking 'Laptops'
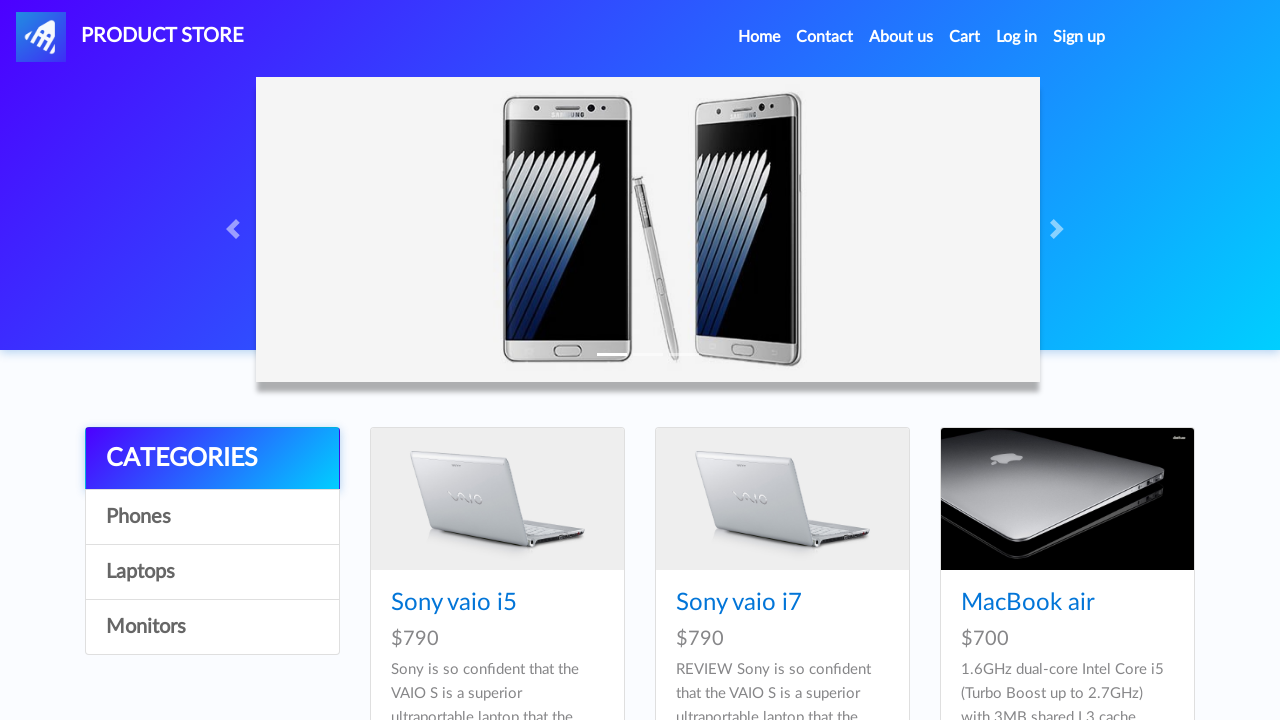

Navigated back to main page
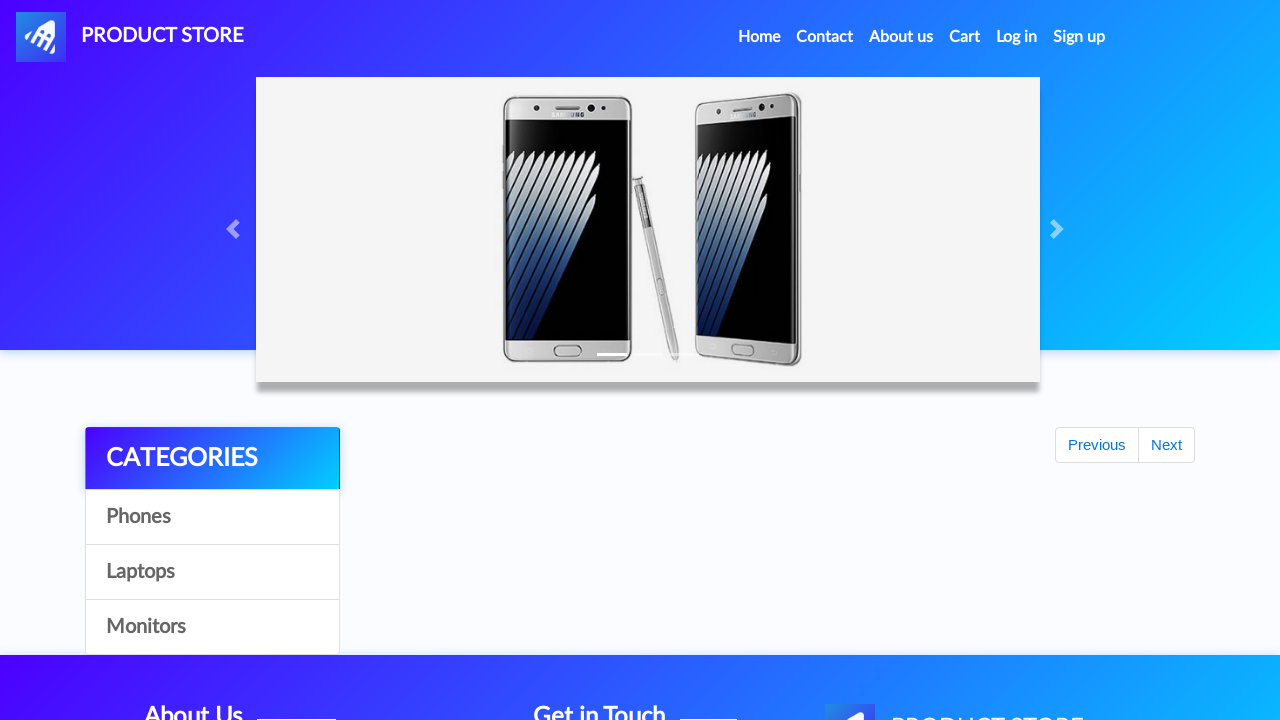

Waited for category list to reload
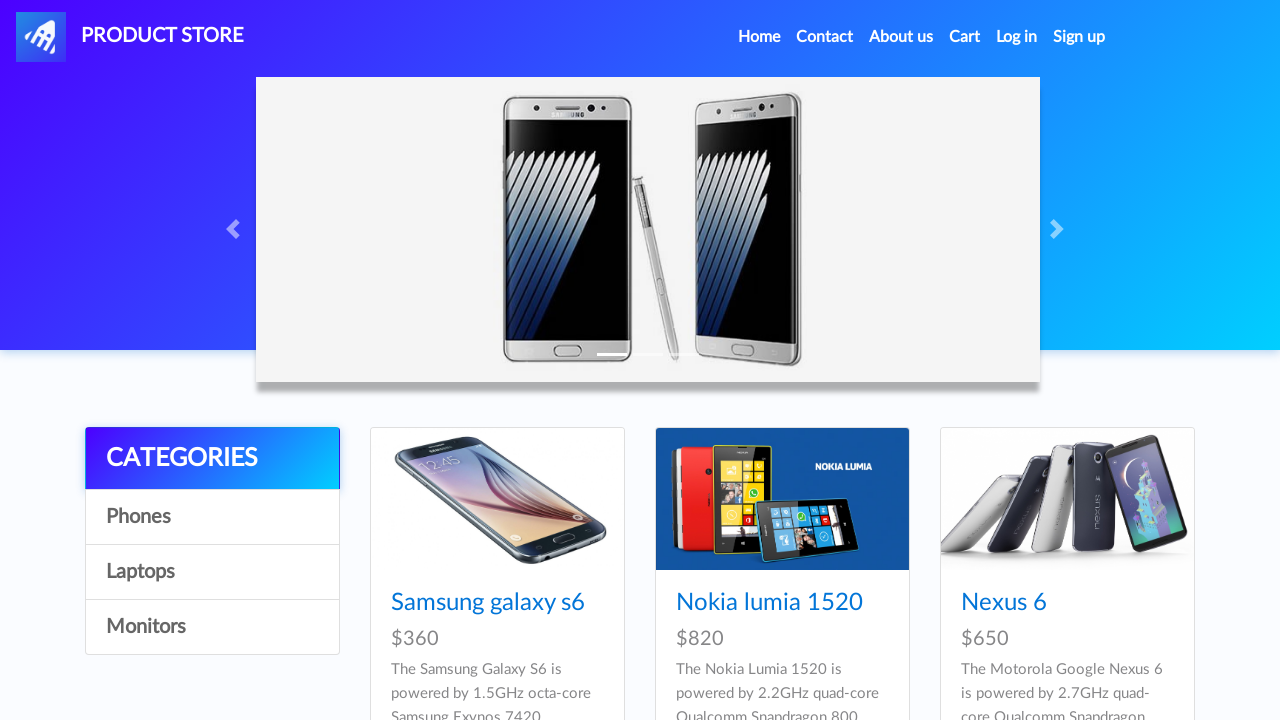

Re-retrieved all category elements from sidebar
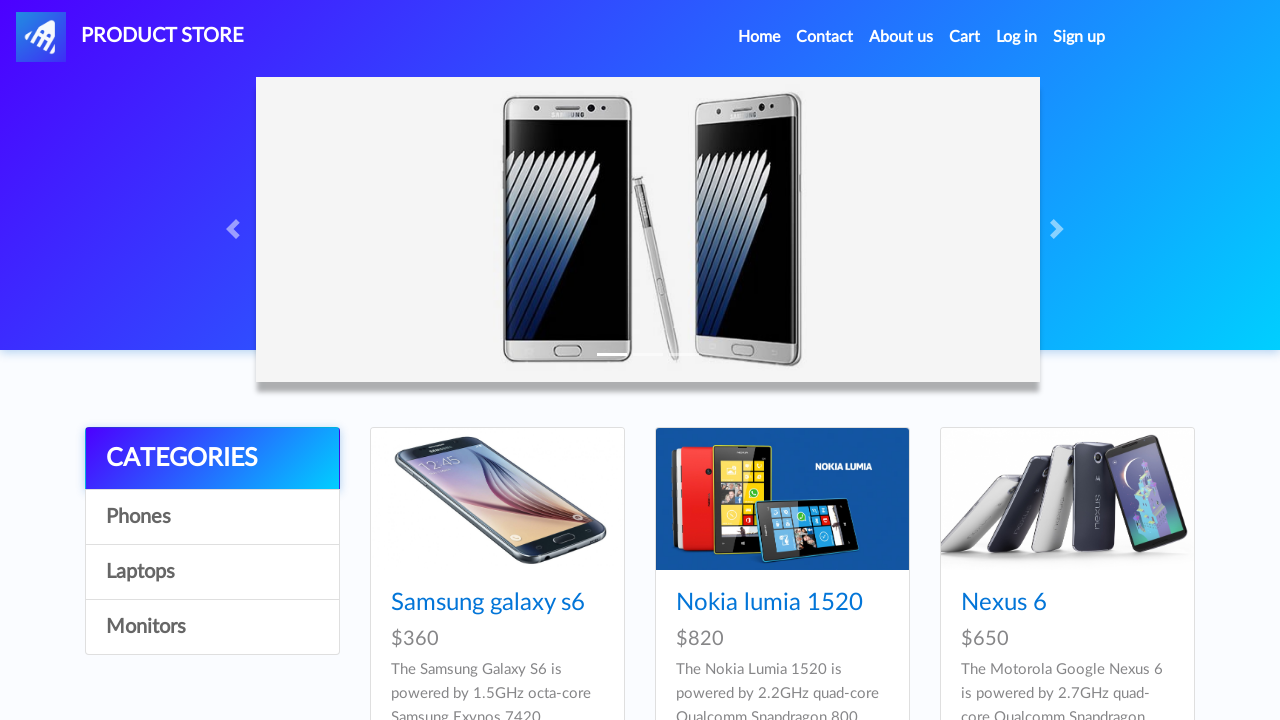

Category 'Monitors' is visible
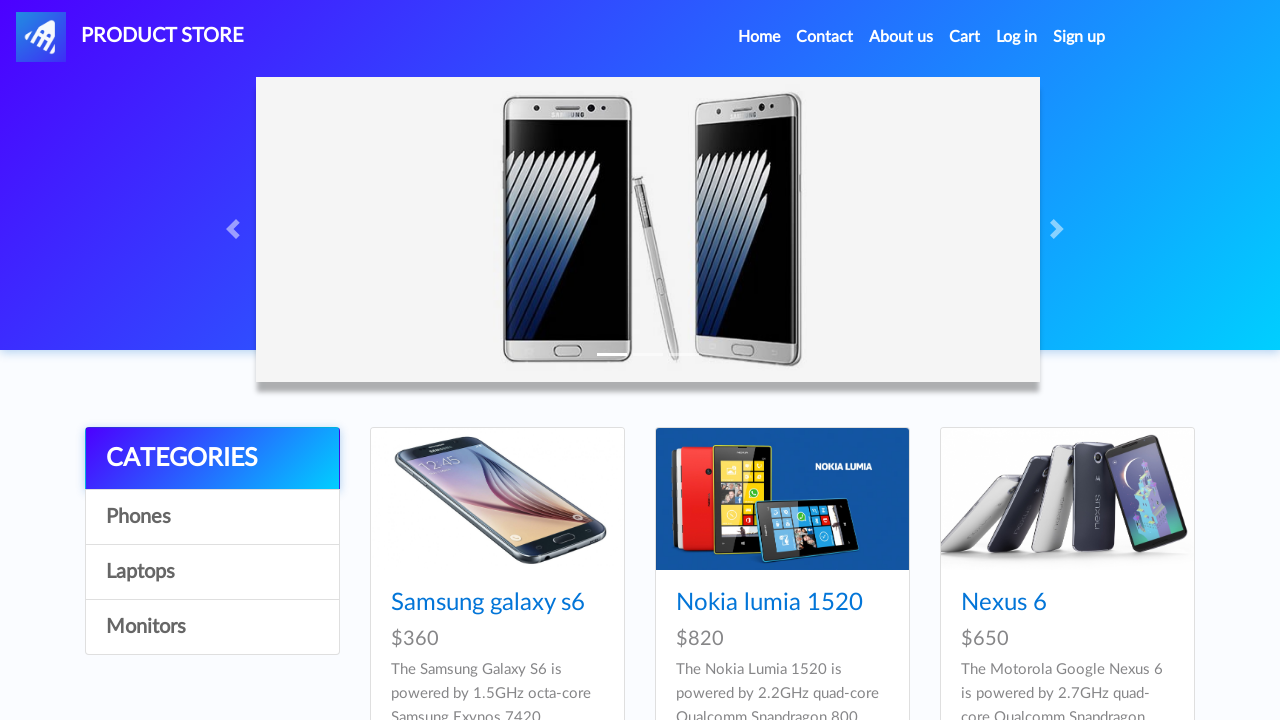

Clicked on category 'Monitors' at (212, 627) on .list-group > a >> nth=3
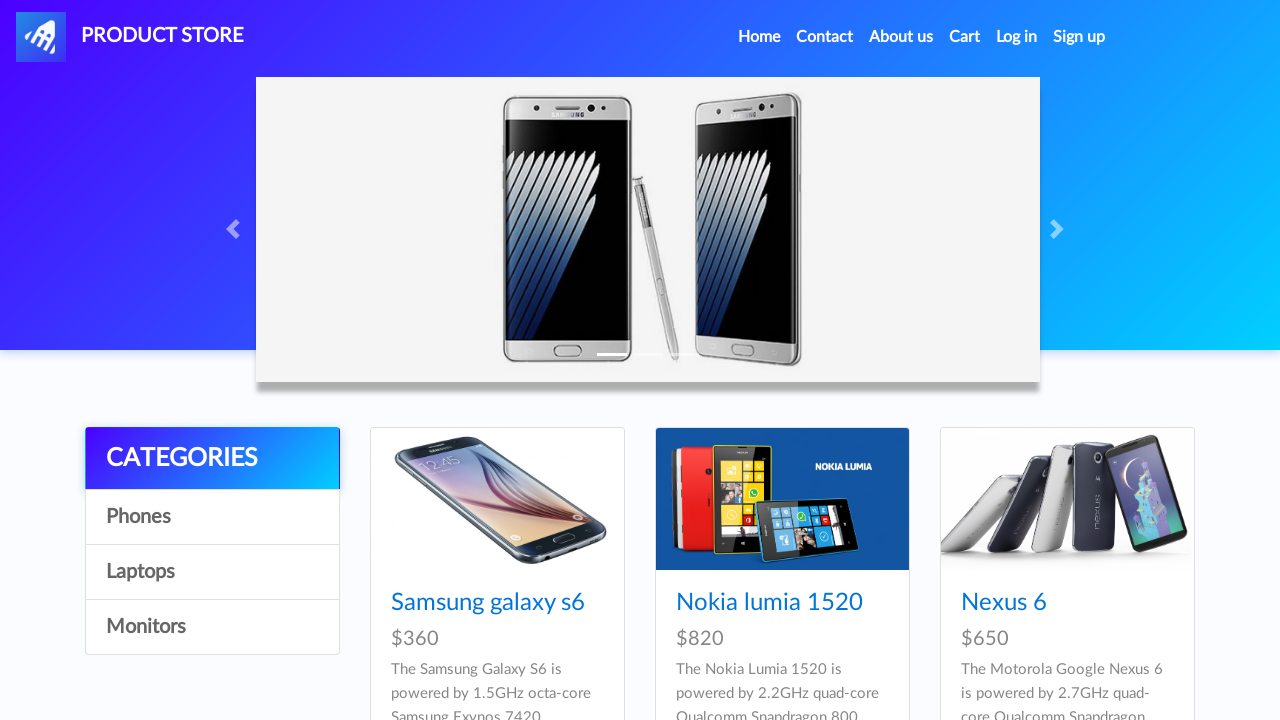

Waited for navigation/filtering after clicking 'Monitors'
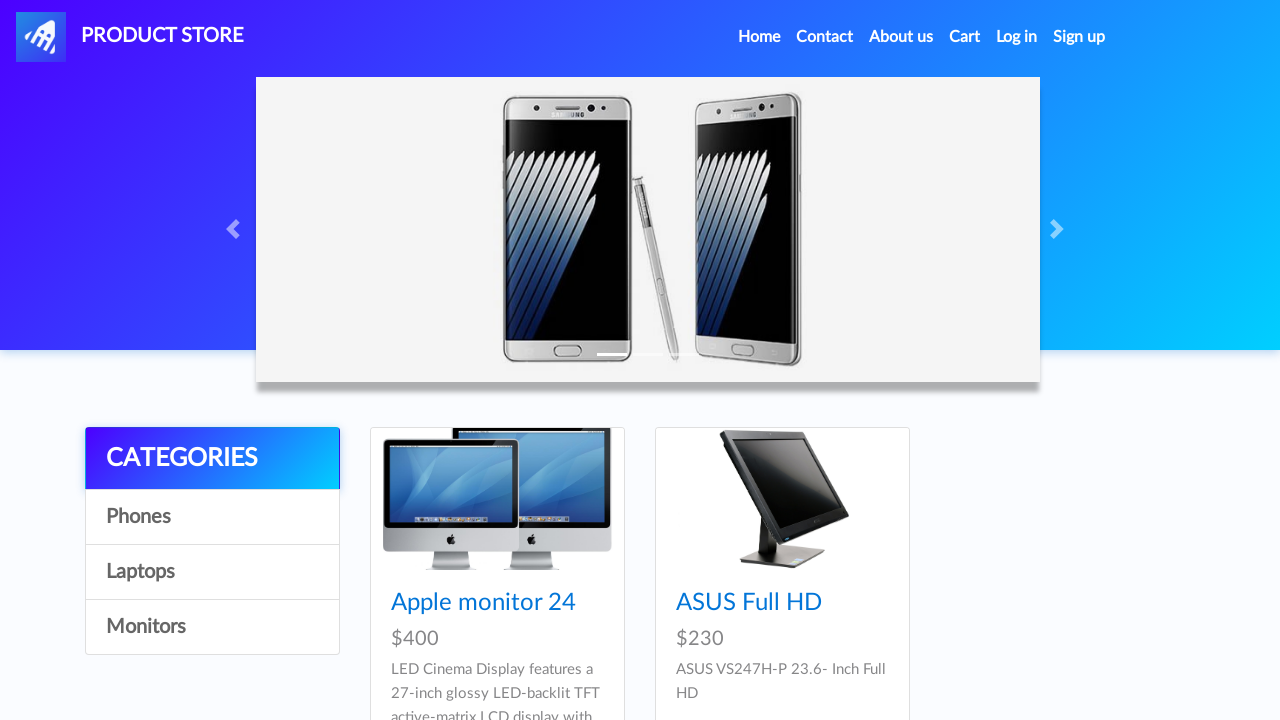

Navigated back to main page
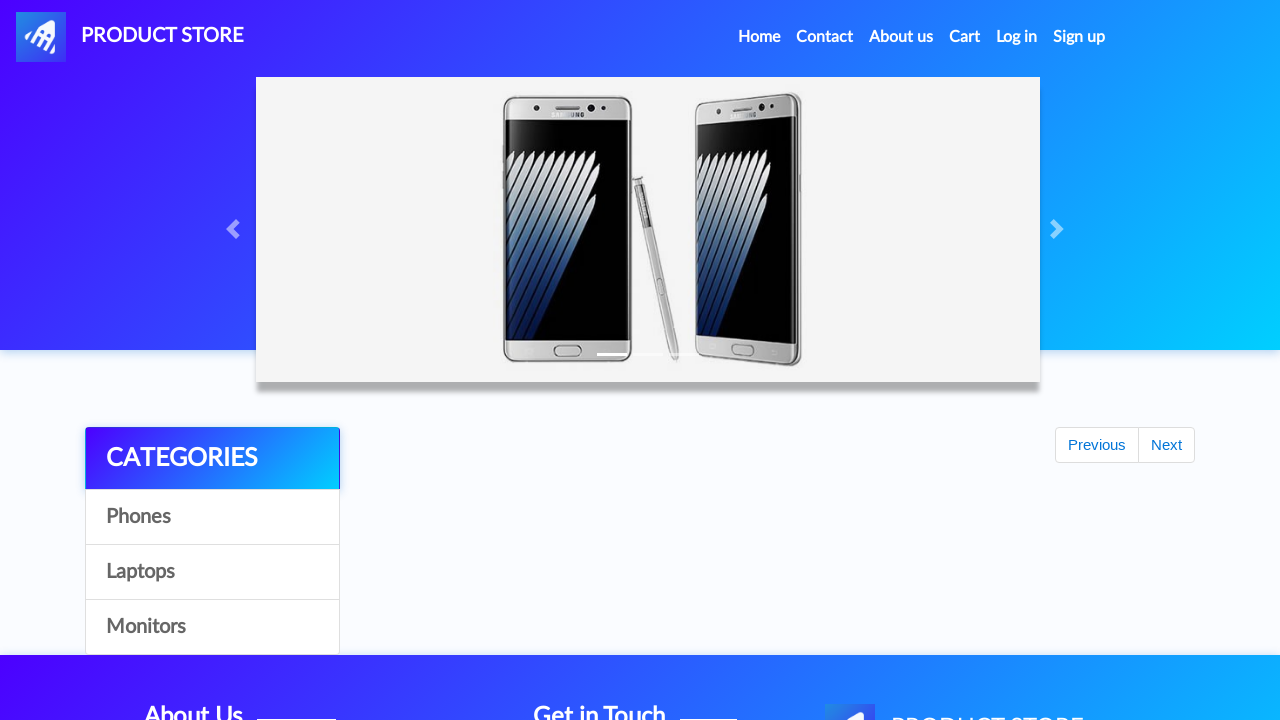

Waited for category list to reload
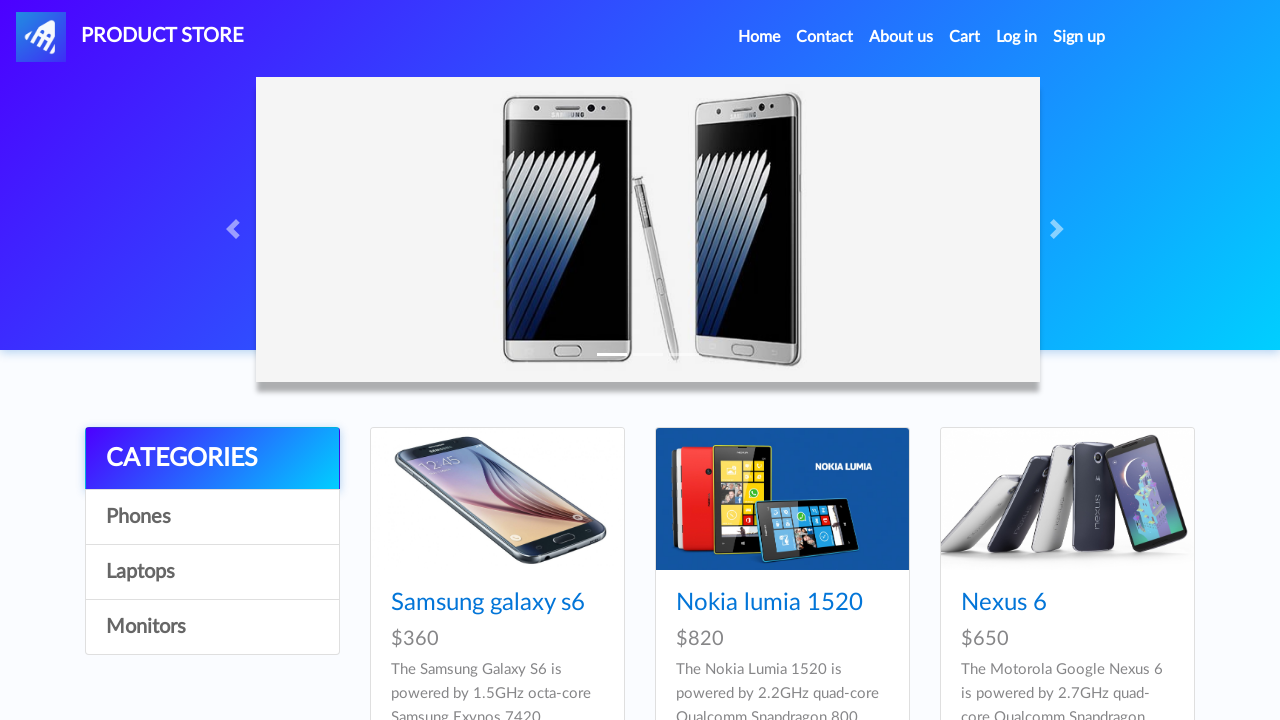

Re-retrieved all category elements from sidebar
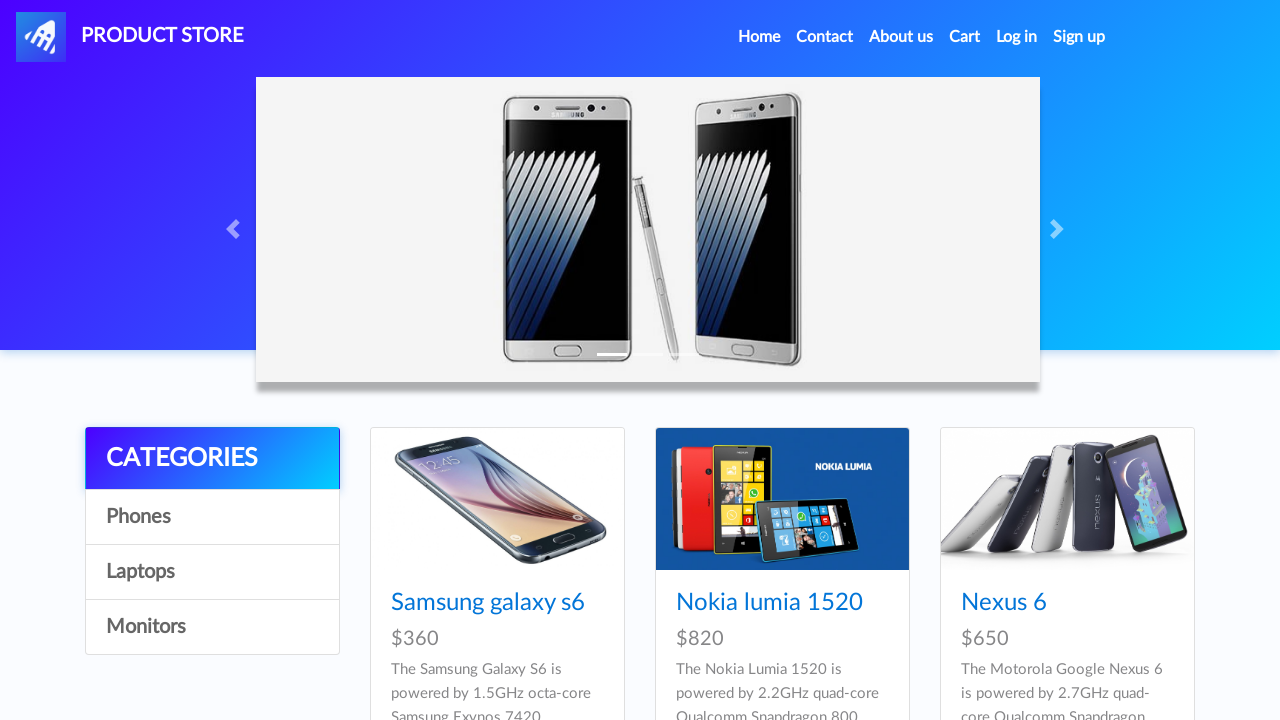

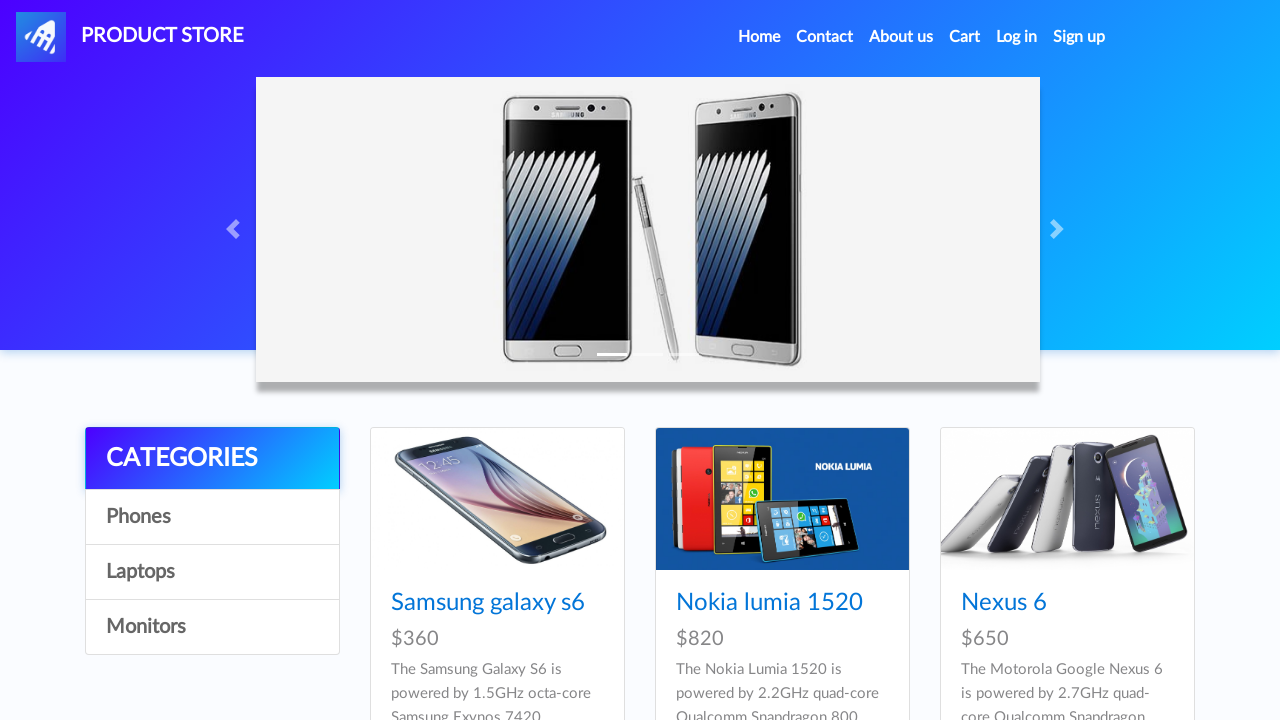